Tests GitHub navigation by hovering over the Solutions menu and clicking on Enterprises link, then verifying the page heading

Starting URL: https://github.com/

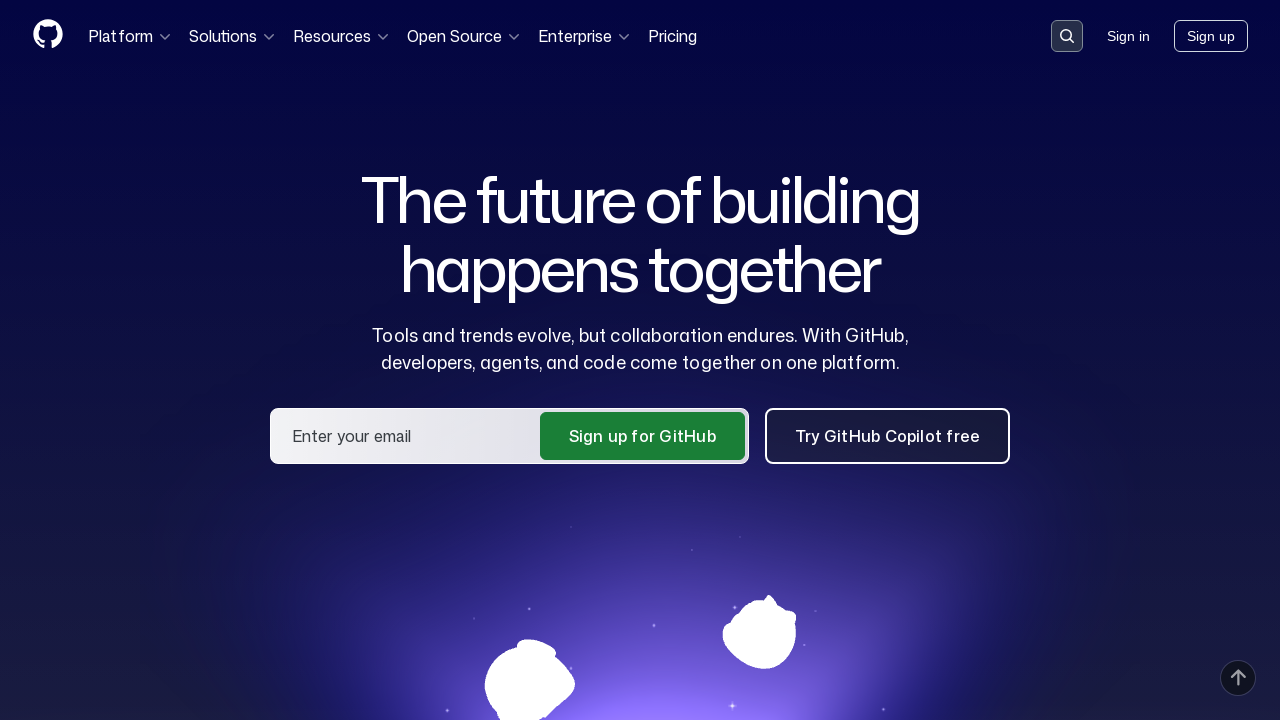

Hovered over Solutions menu at (233, 36) on text=Solutions
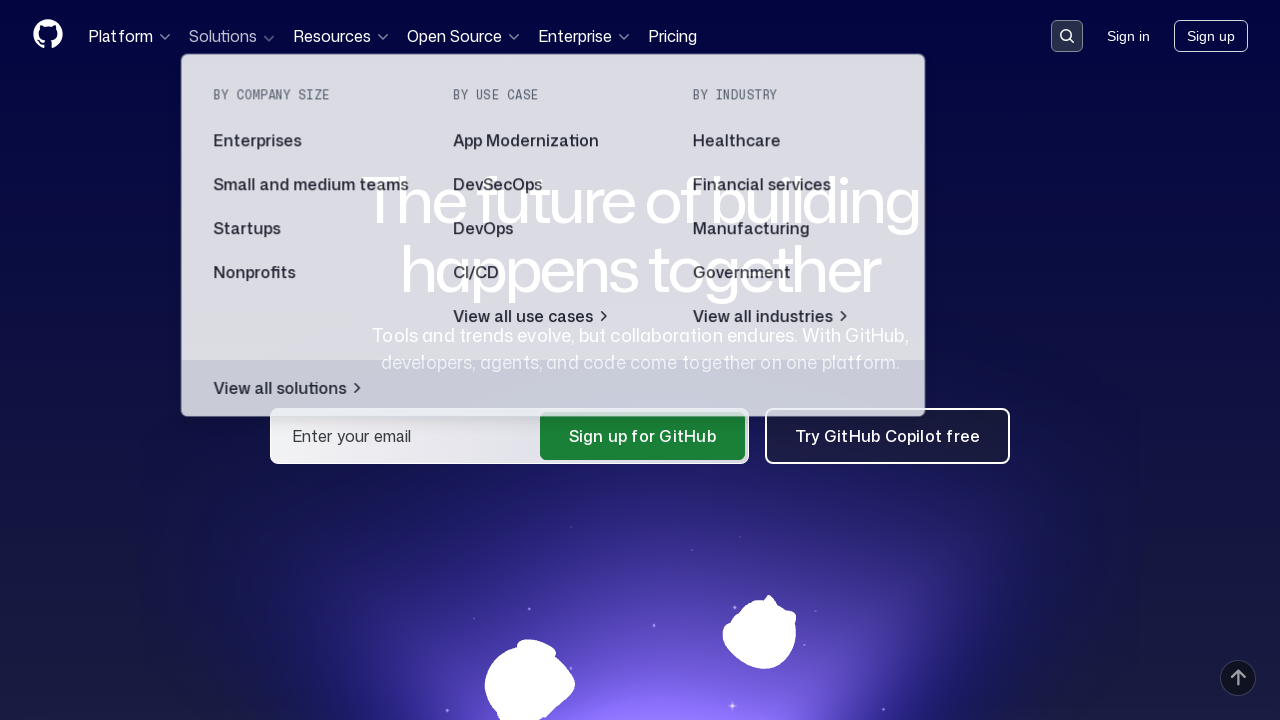

Clicked on Enterprises link at (257, 142) on text=Enterprises
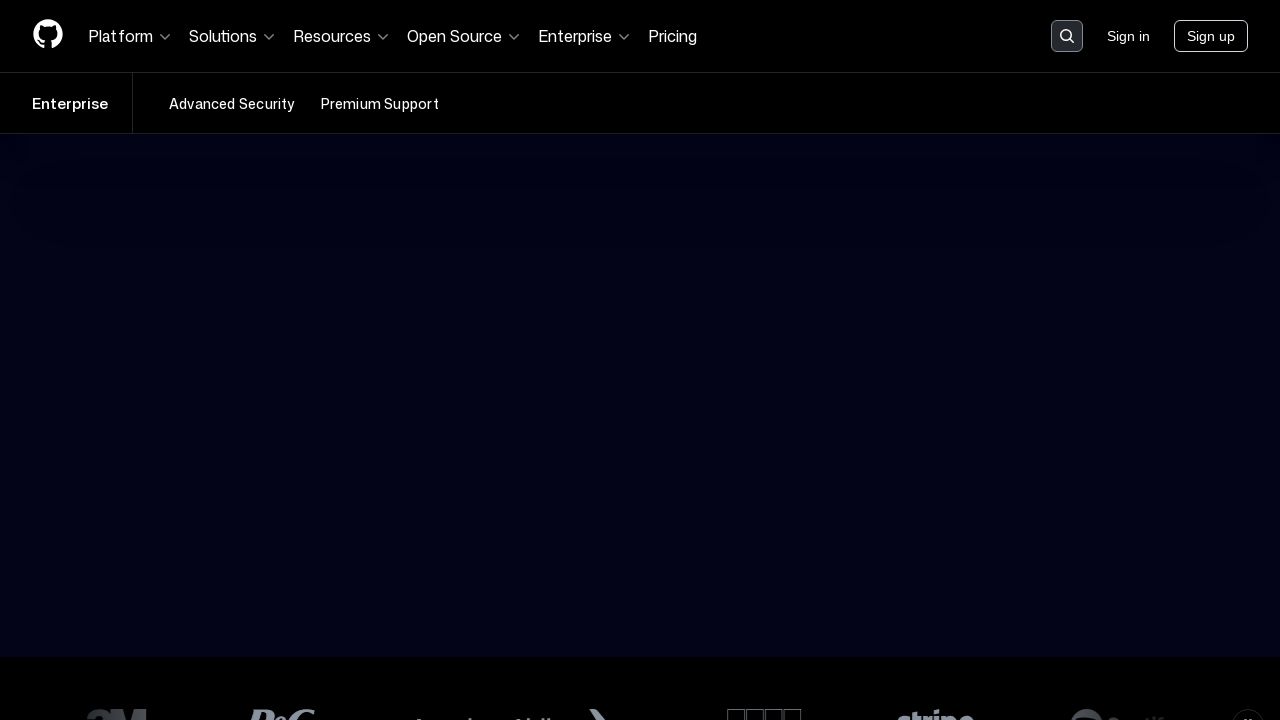

Hero section heading loaded
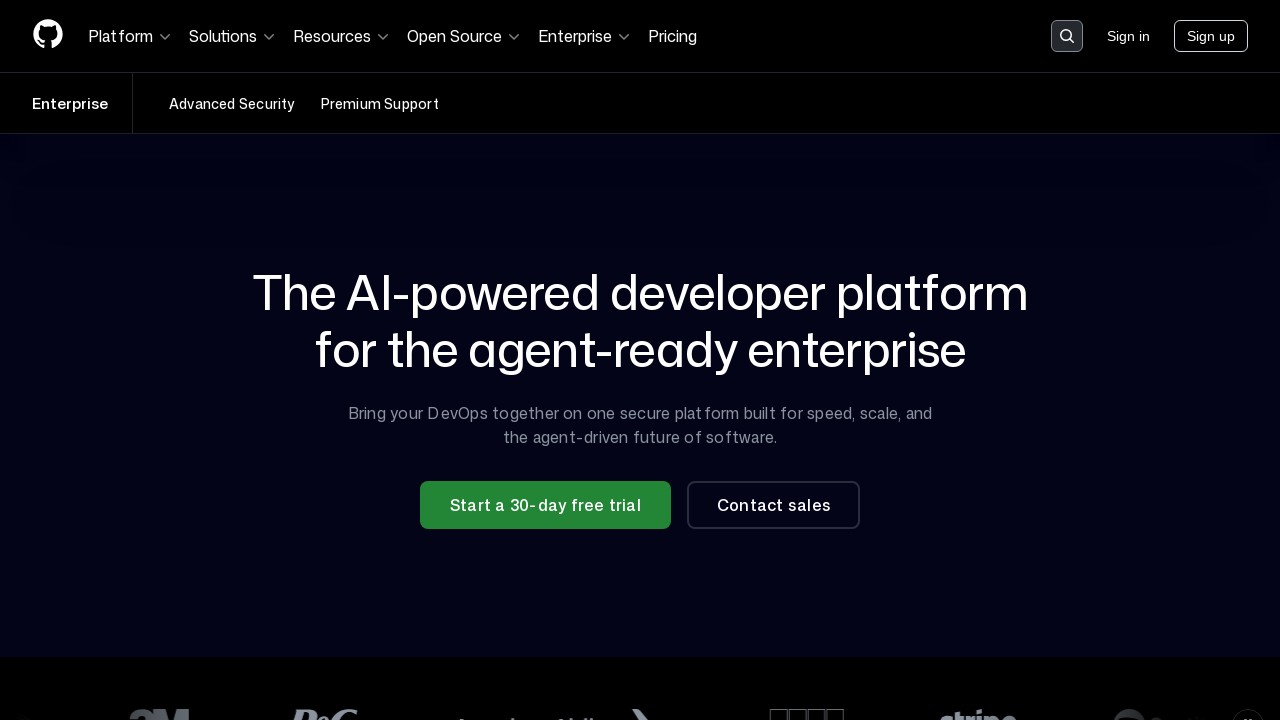

Verified page heading contains 'The AI-powered developer platform'
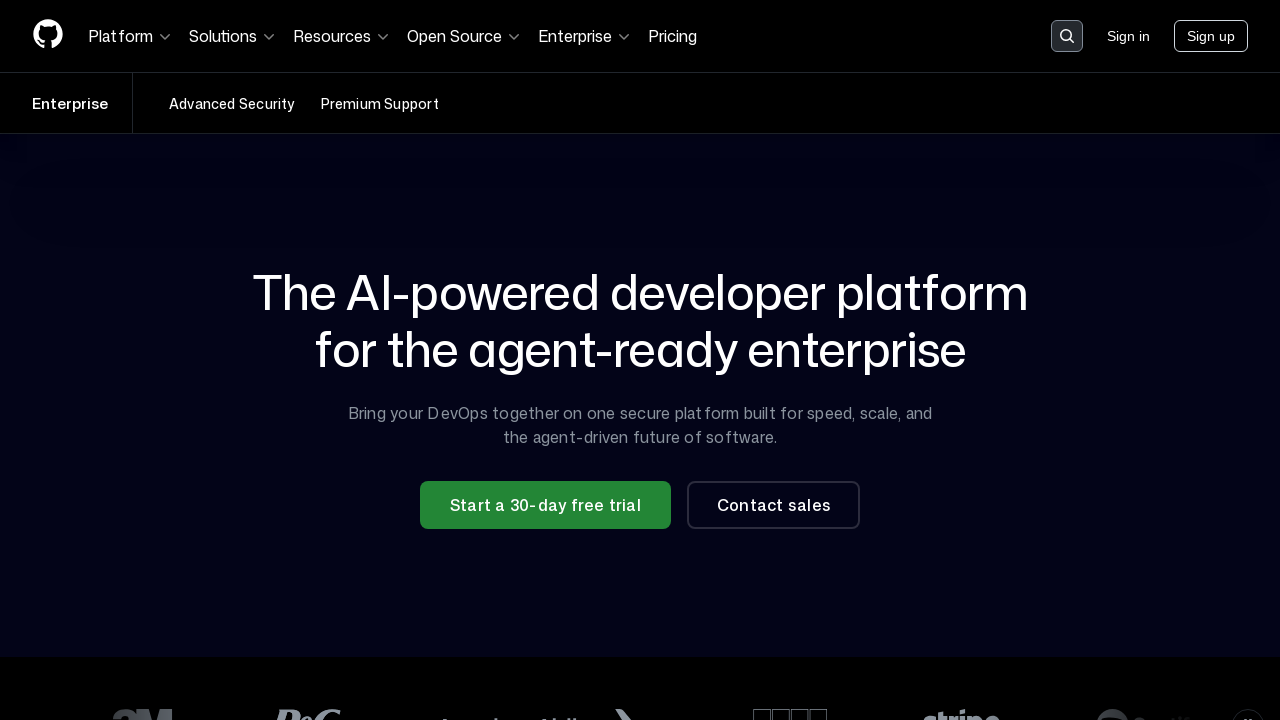

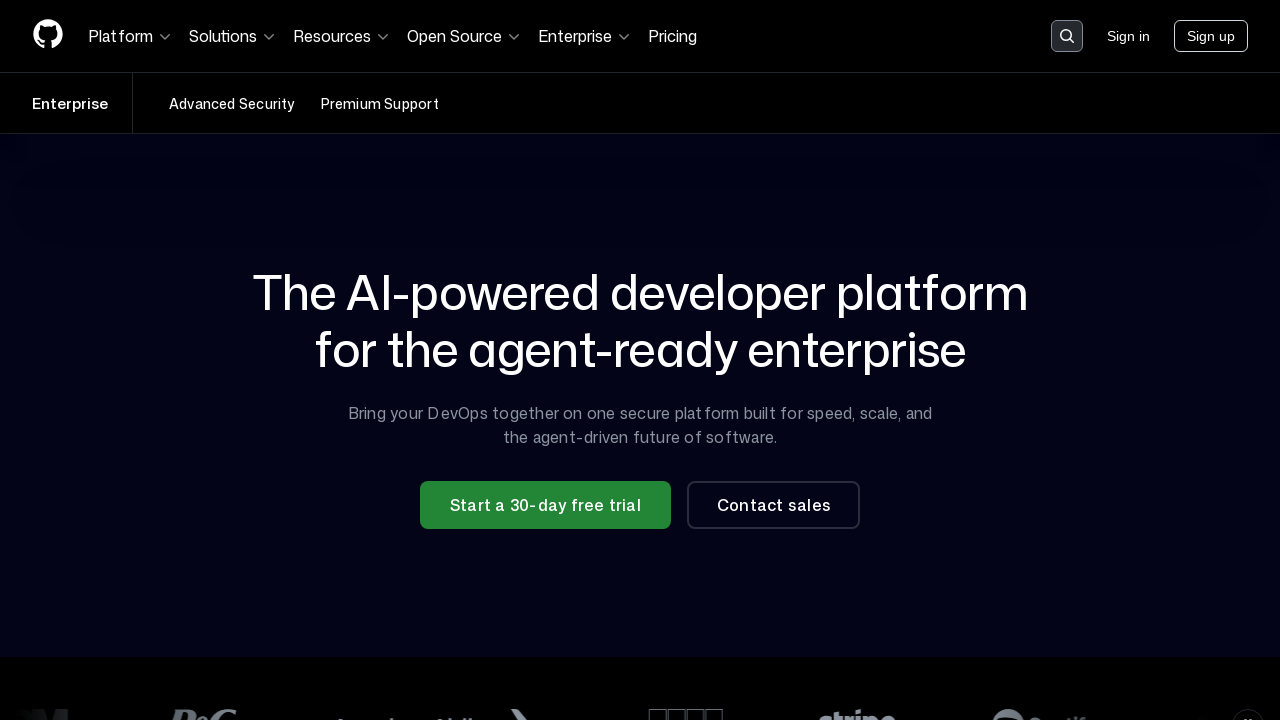